Tests the password reset form by entering an email address and verifying that submitting the form displays a confirmation message indicating an email has been sent.

Starting URL: https://partner.cloudrein.com/reset-password

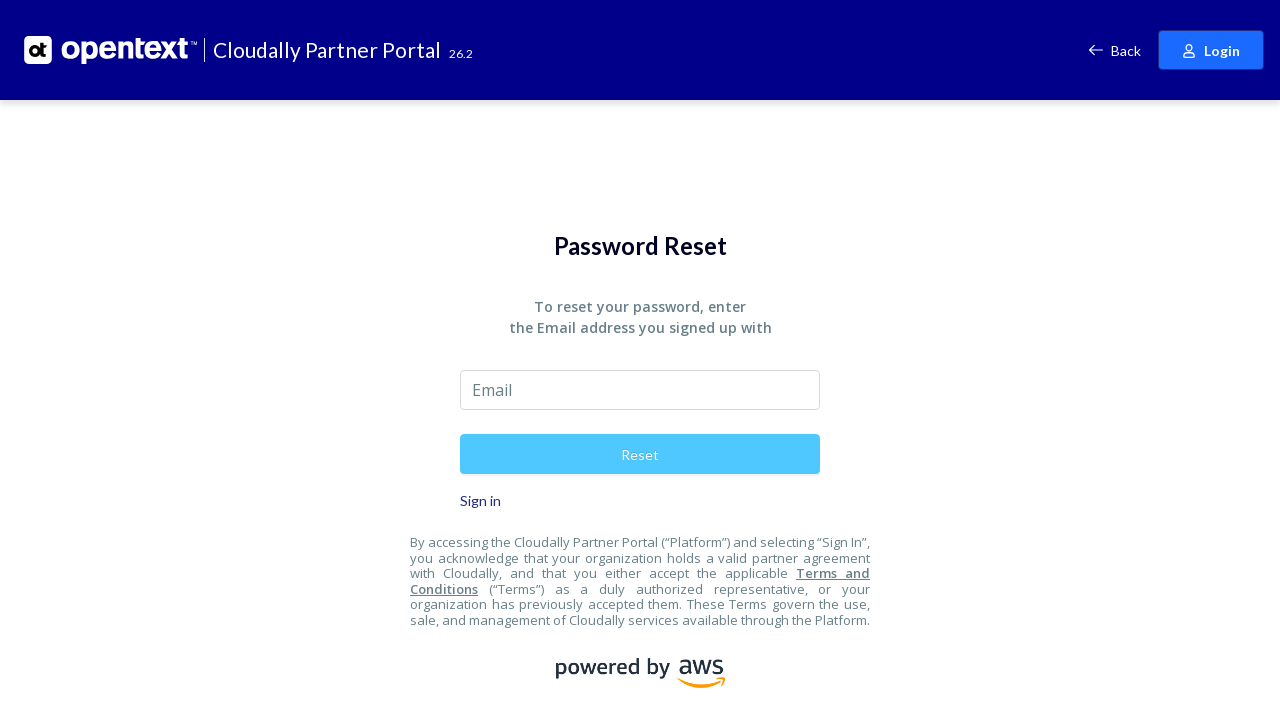

Clicked on email input field at (640, 390) on input[placeholder='Email']
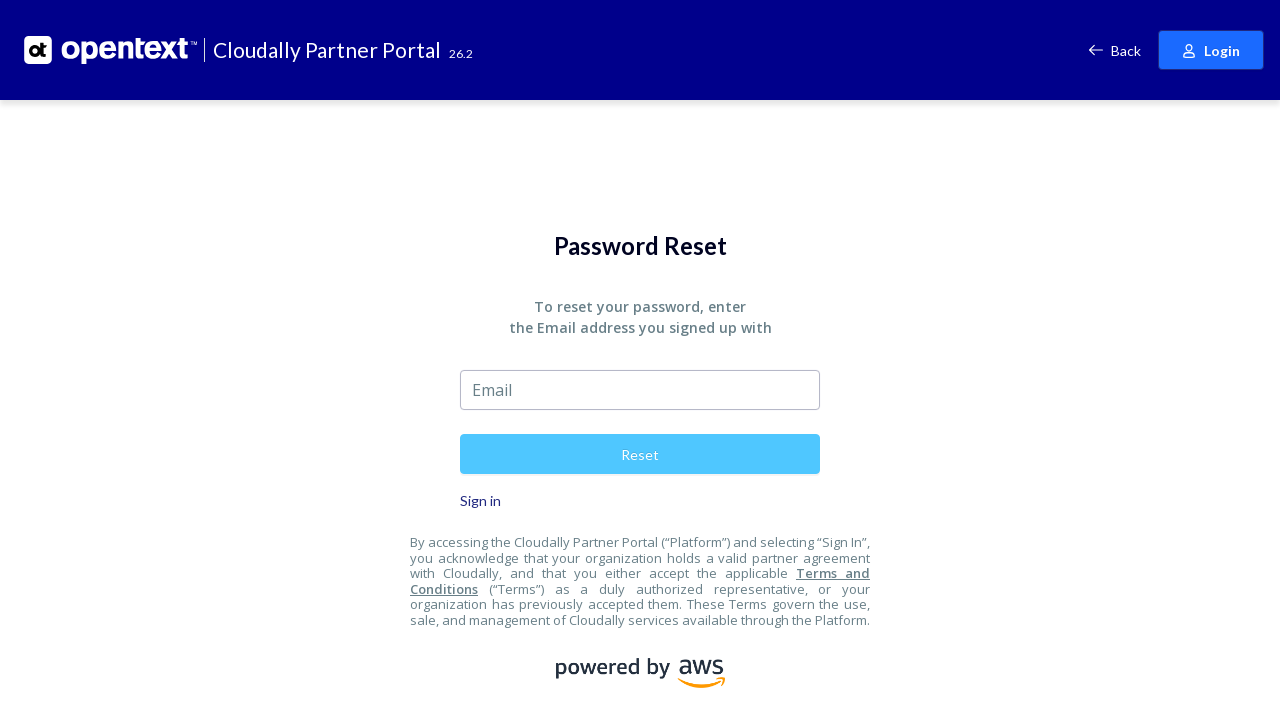

Entered email address 'testuser_reset@gmail.co' in the email field on input[placeholder='Email']
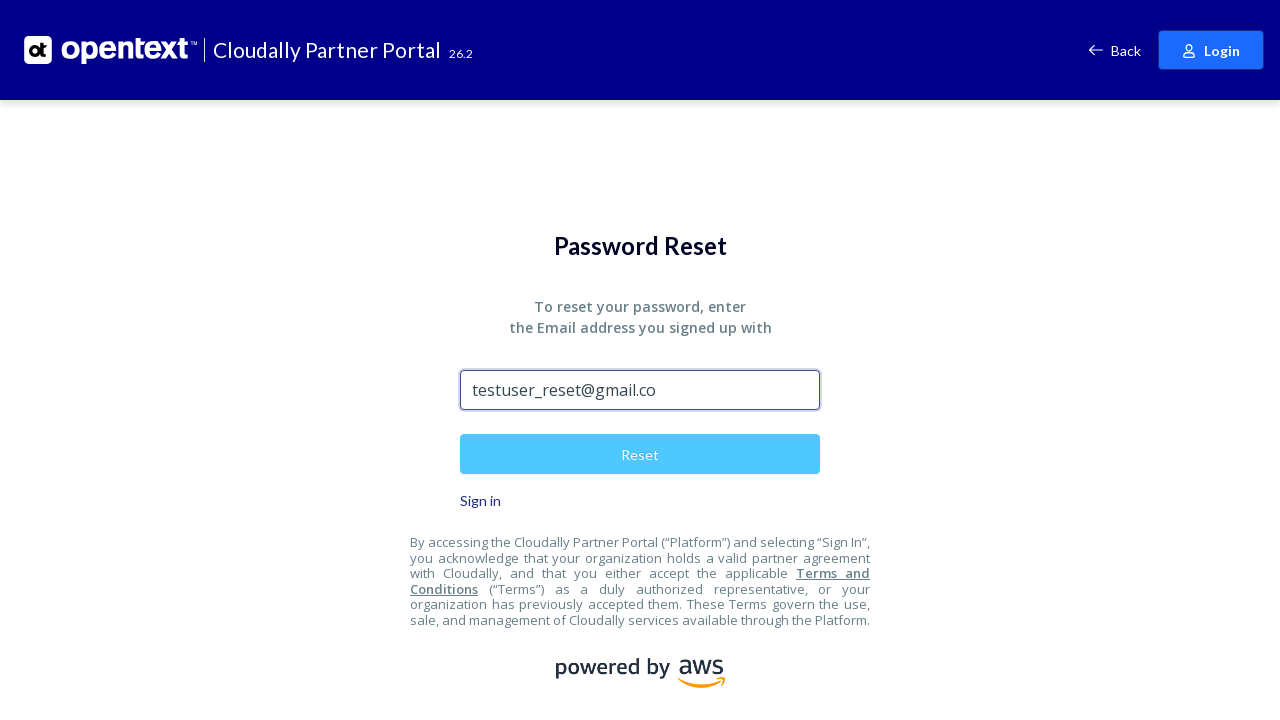

Clicked the submit button to request password reset at (640, 454) on button[type='submit']
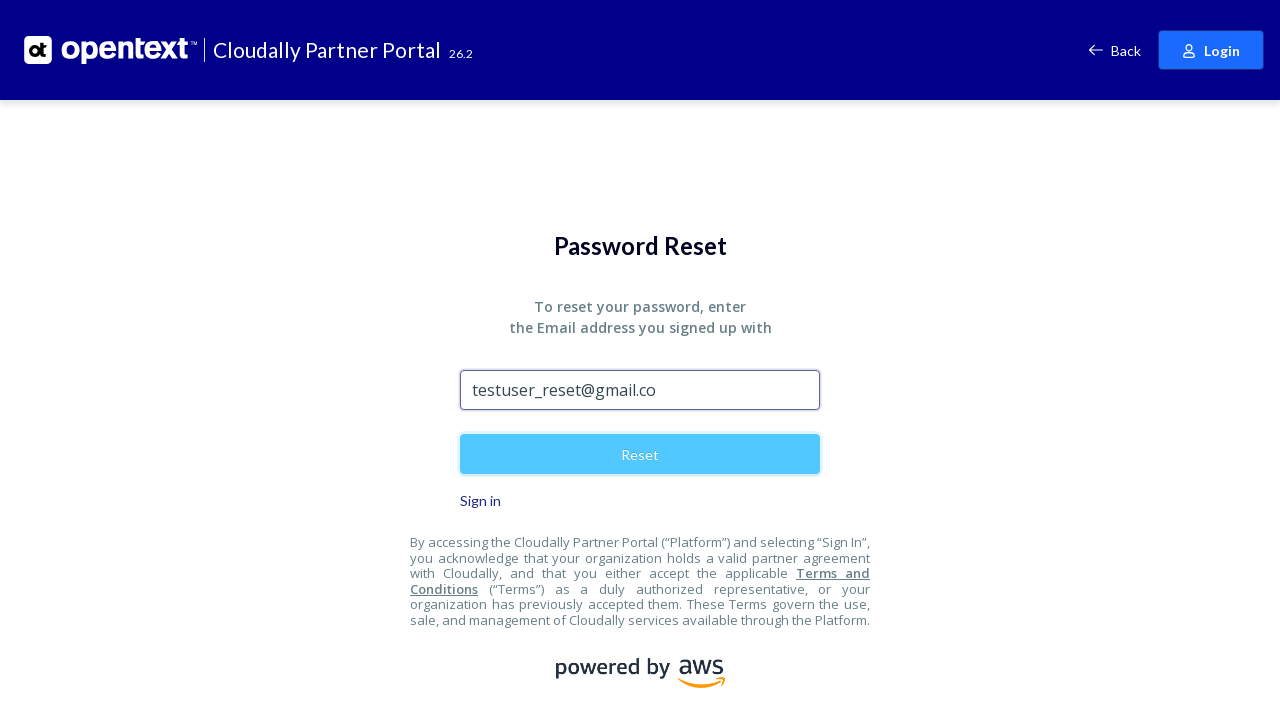

Waited for confirmation message to appear
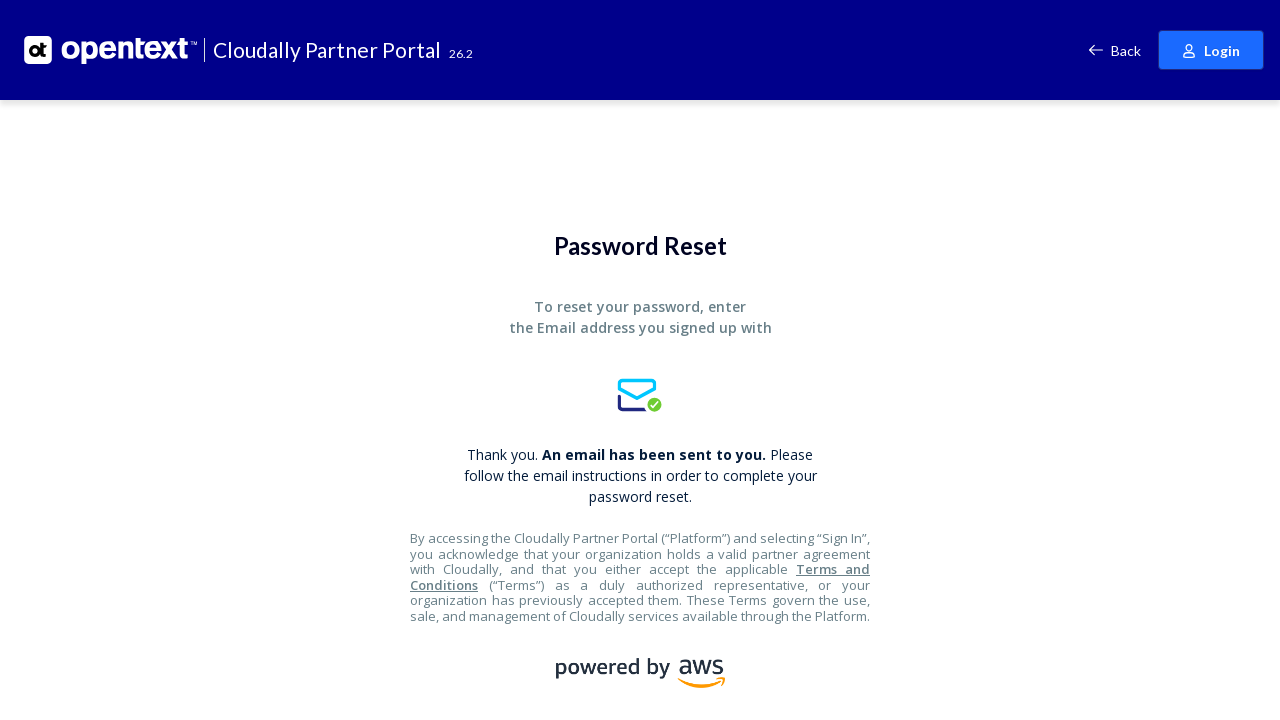

Retrieved confirmation message text
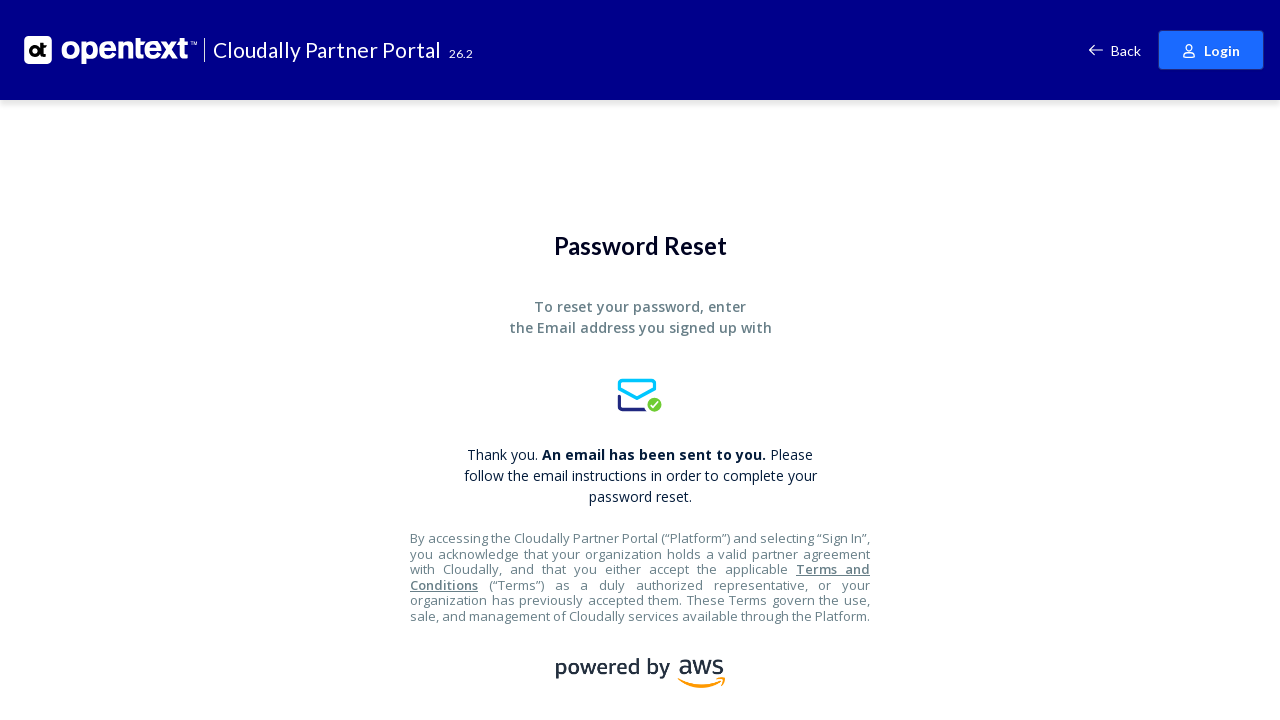

Verified confirmation message displays 'An email has been sent to you.'
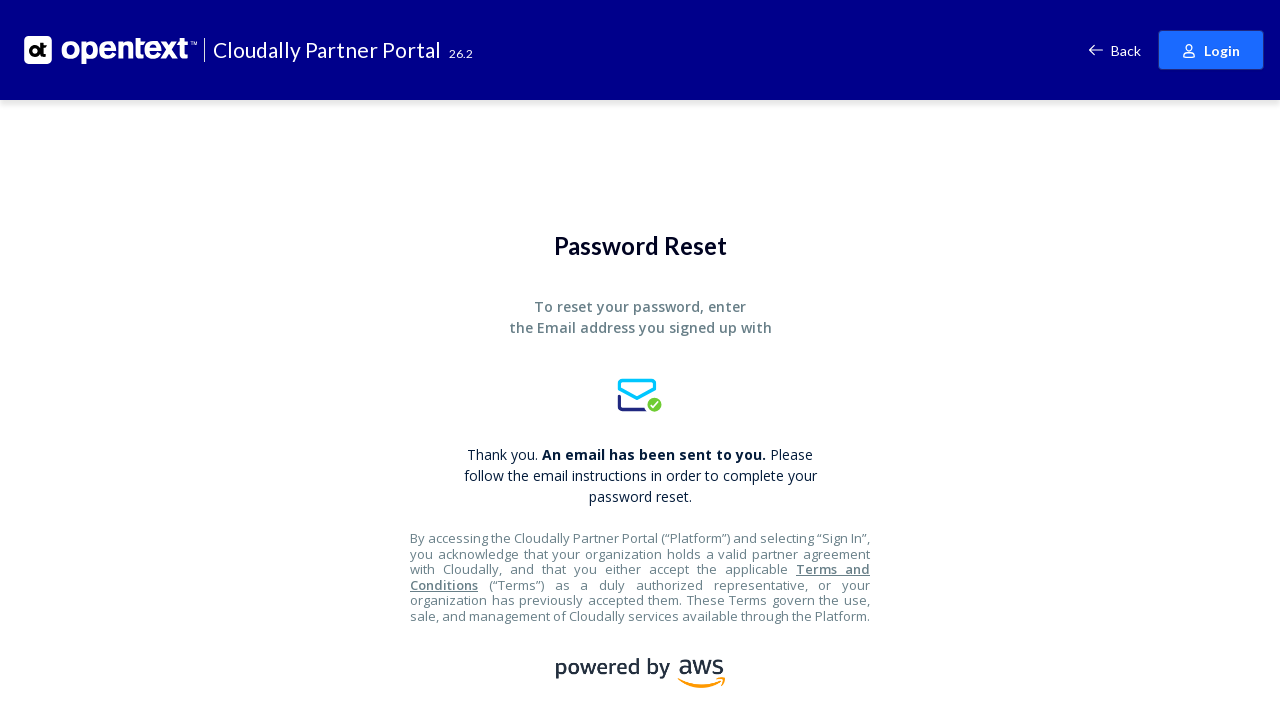

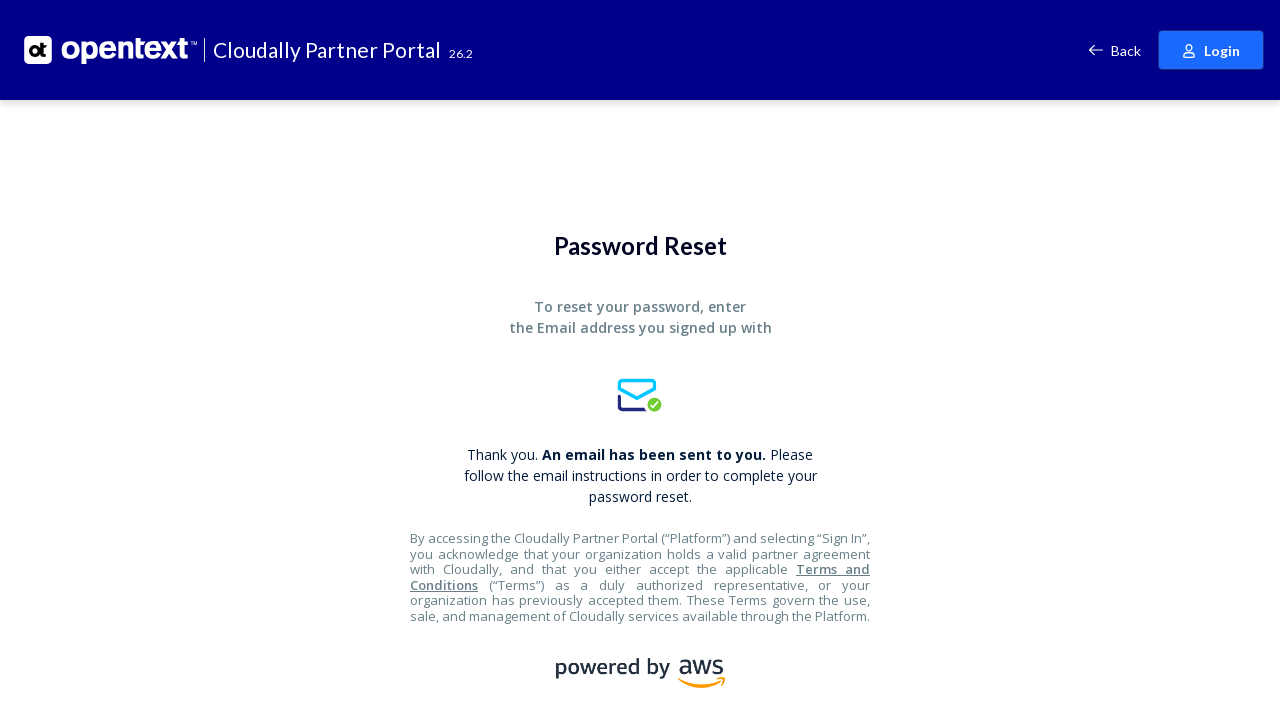